Navigates to The Internet demo site, clicks on the Checkboxes link, and toggles the first checkbox

Starting URL: https://the-internet.herokuapp.com/

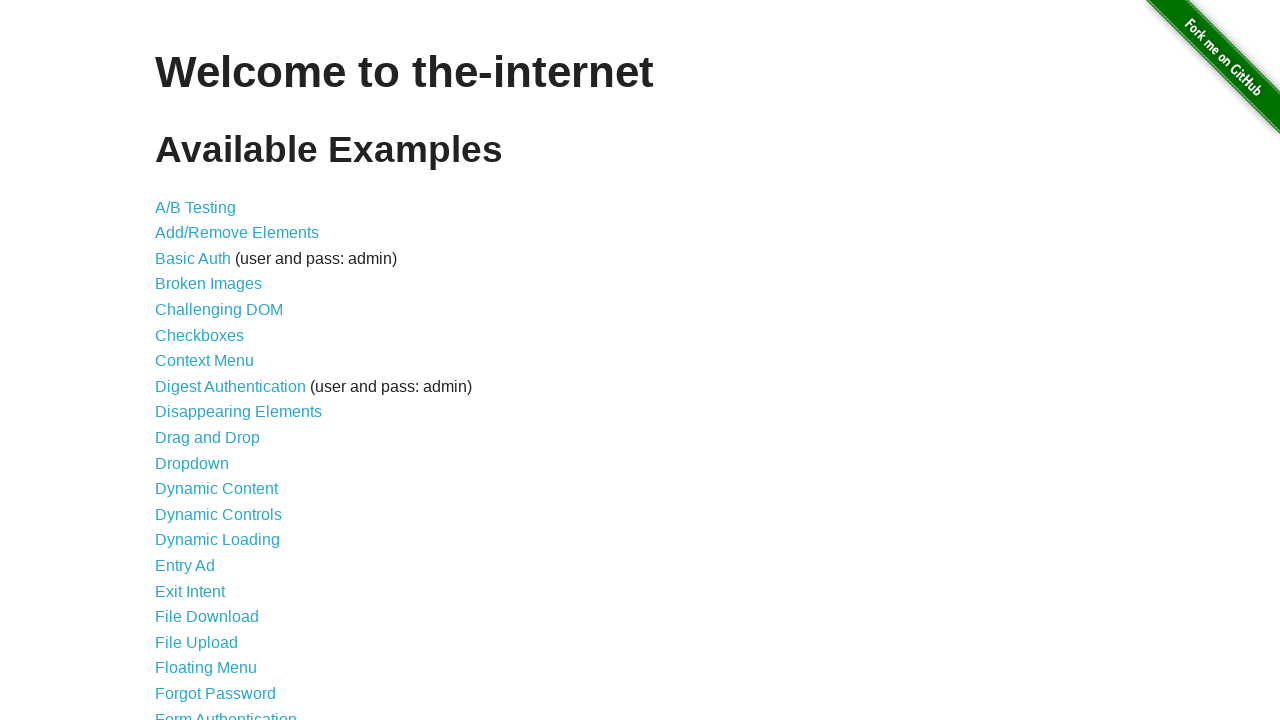

Navigated to The Internet demo site
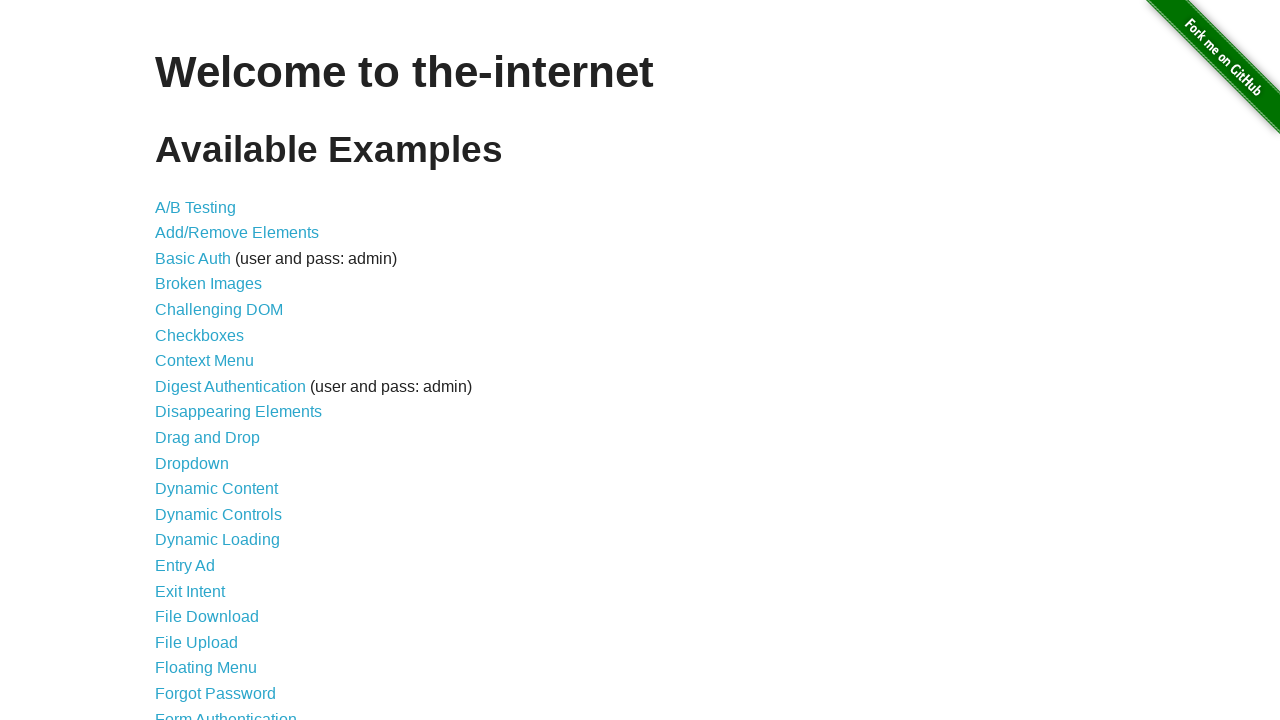

Clicked on the Checkboxes link at (200, 335) on xpath=//a[contains(.,'Checkboxes')]
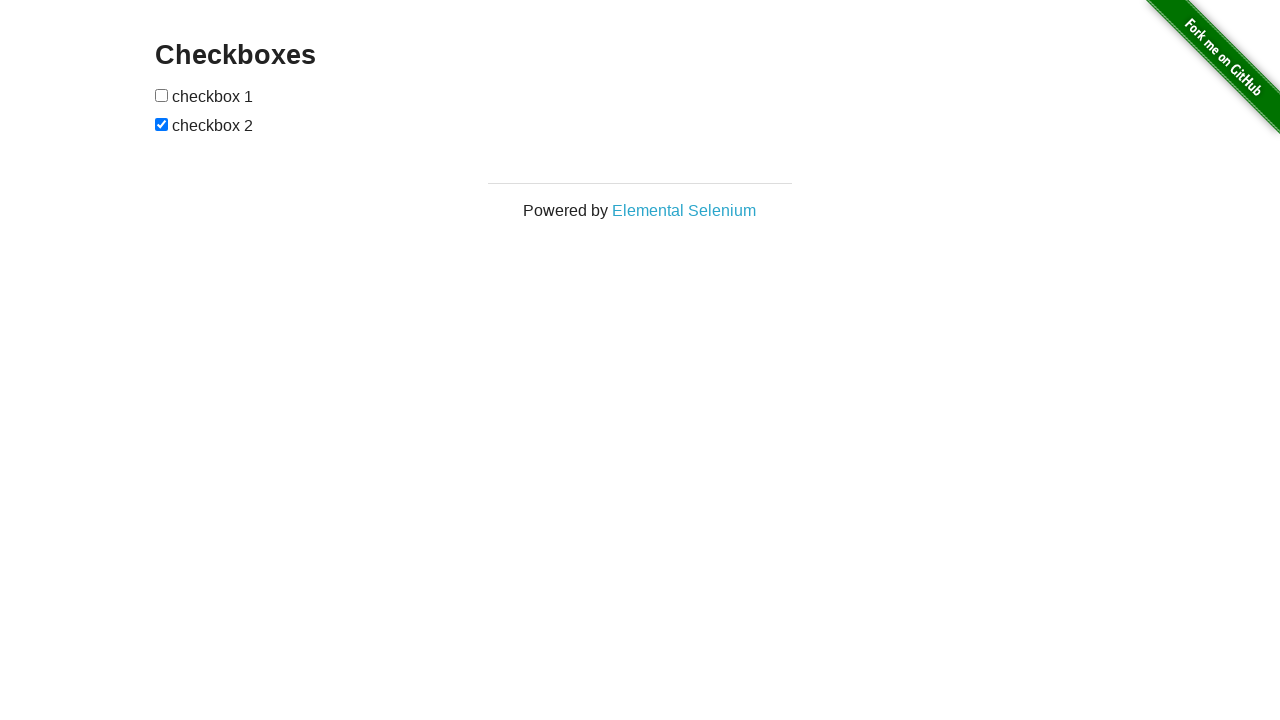

Toggled the first checkbox at (162, 95) on (//input[@type='checkbox'])[1]
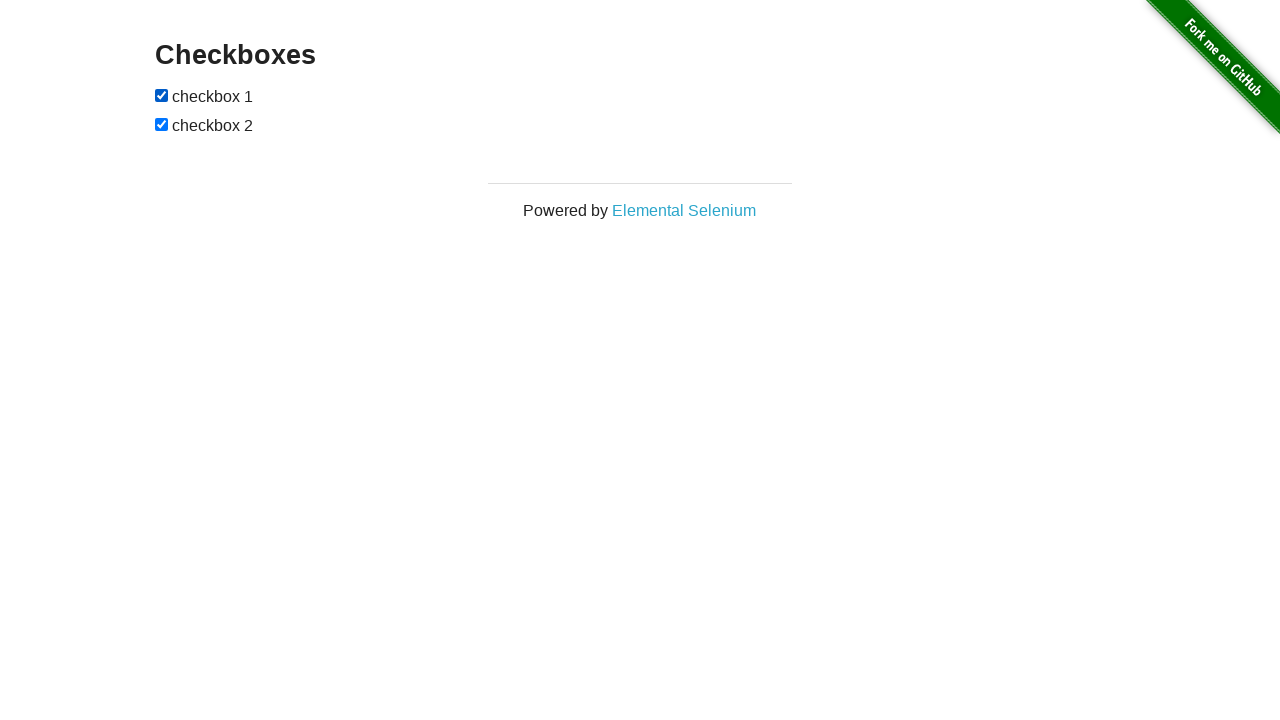

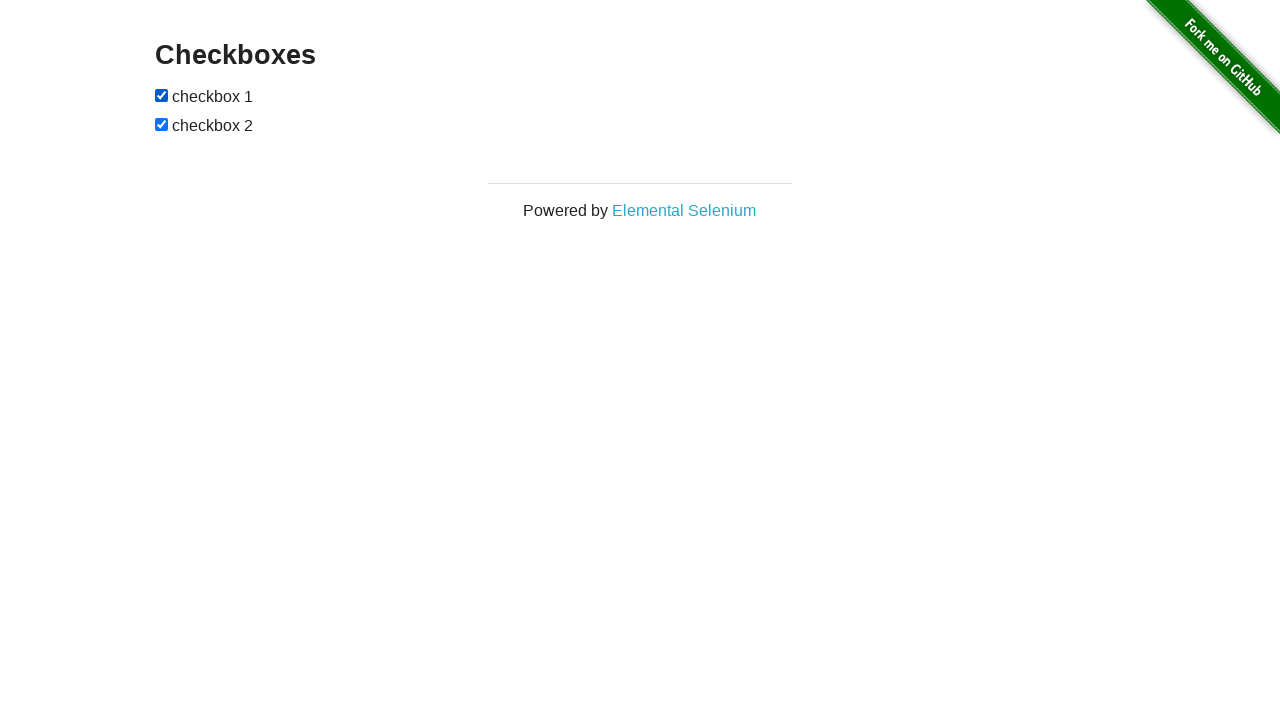